Tests dropdown selection functionality by selecting a car option from a dropdown menu

Starting URL: https://only-testing-blog.blogspot.com/

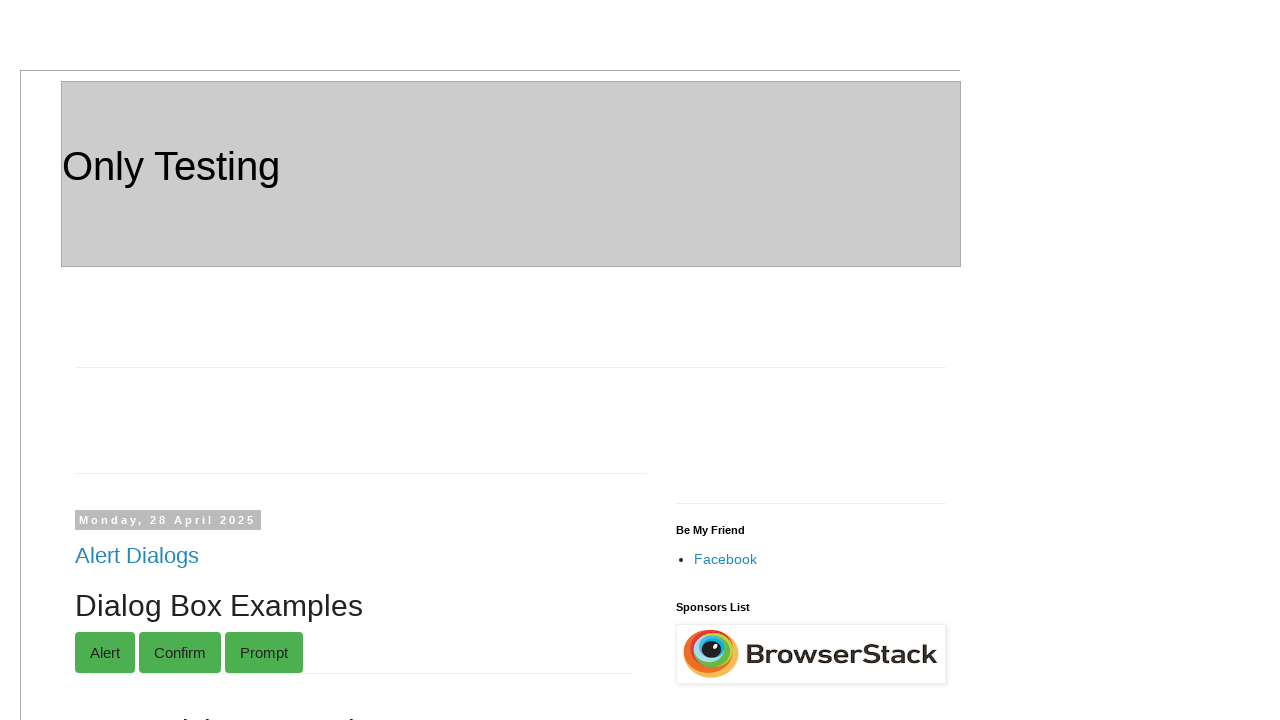

Clicked on the car dropdown menu to open it at (200, 360) on #Carlist
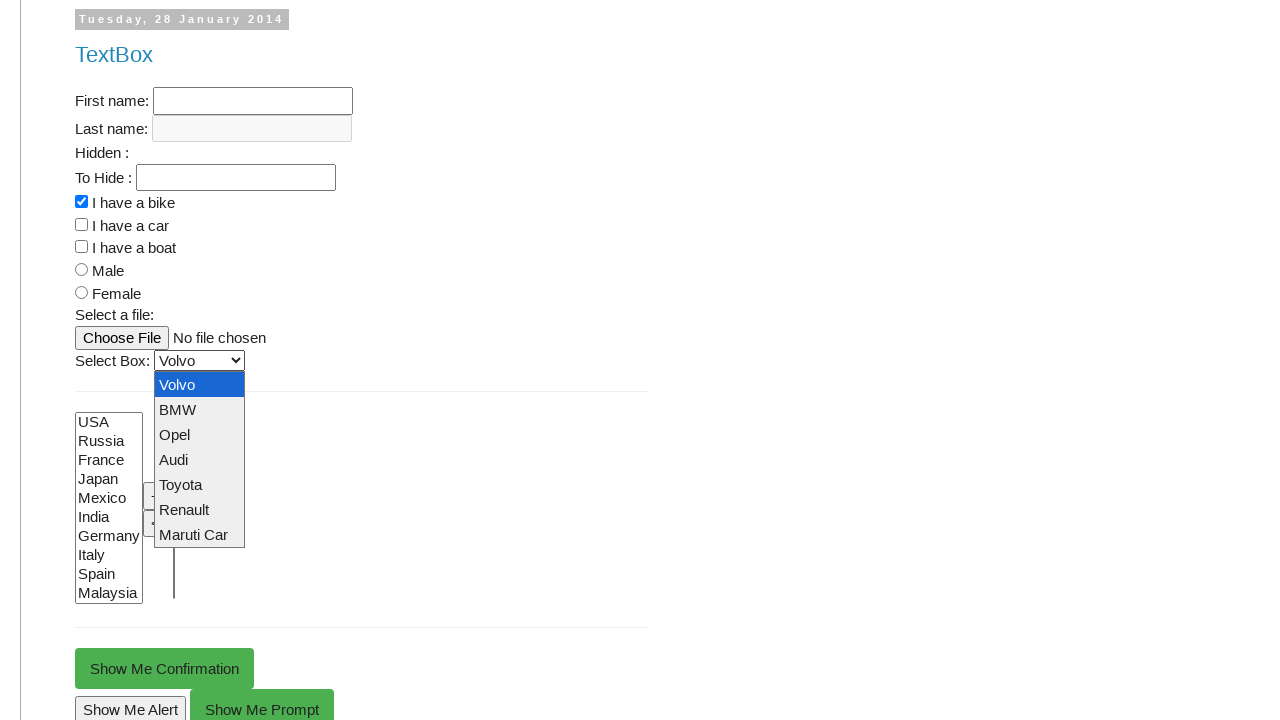

Selected the third car option from the dropdown menu on #Carlist
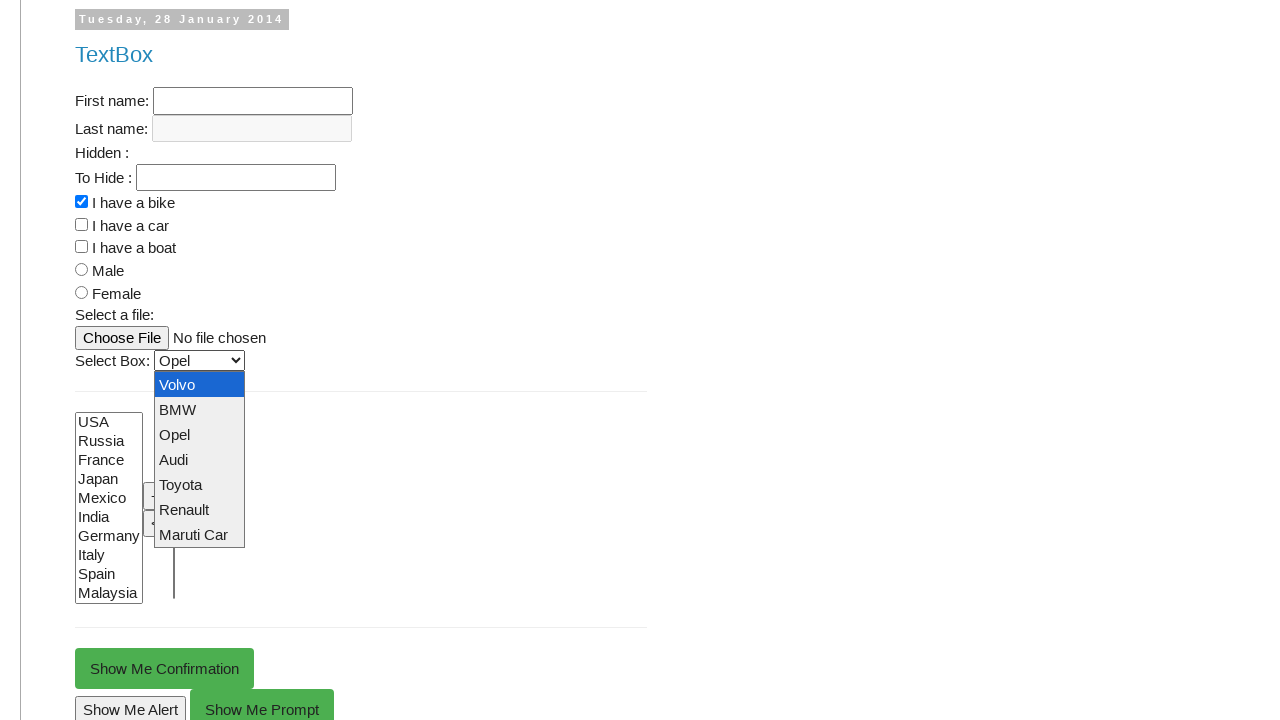

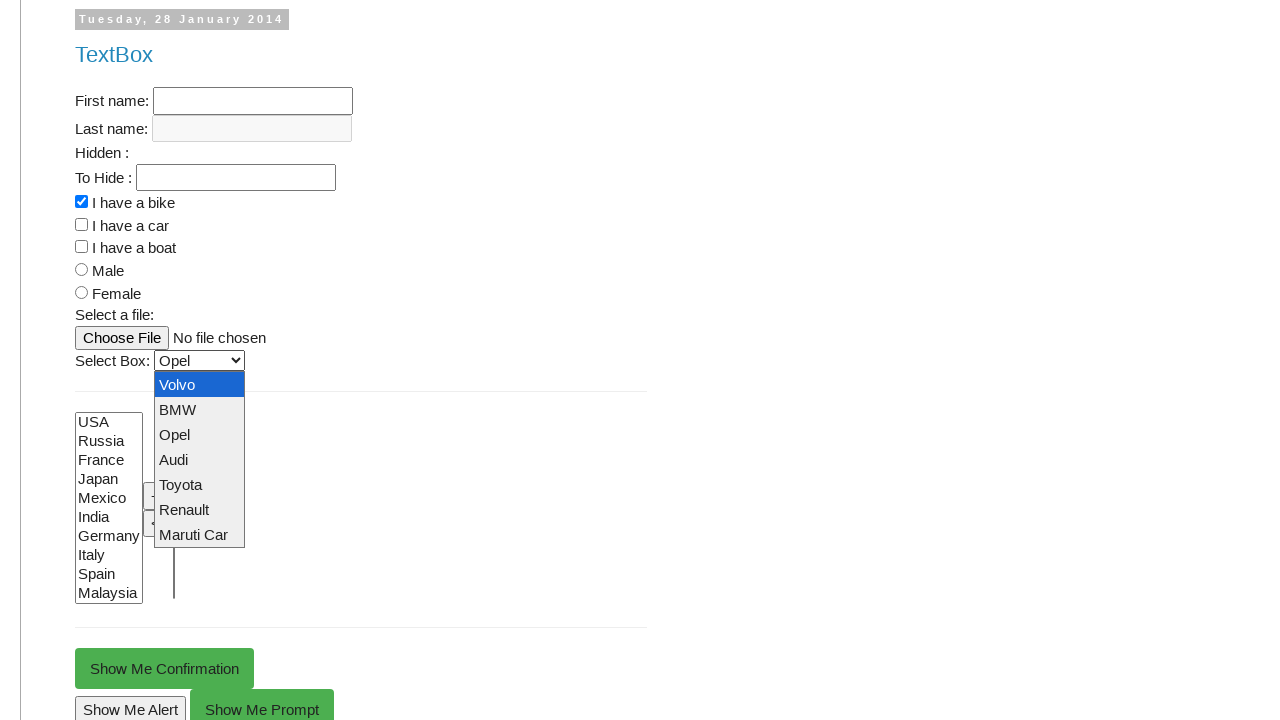